Navigates to the Maaza beverage website and verifies the page loads successfully

Starting URL: https://www.enjoymaaza.com/

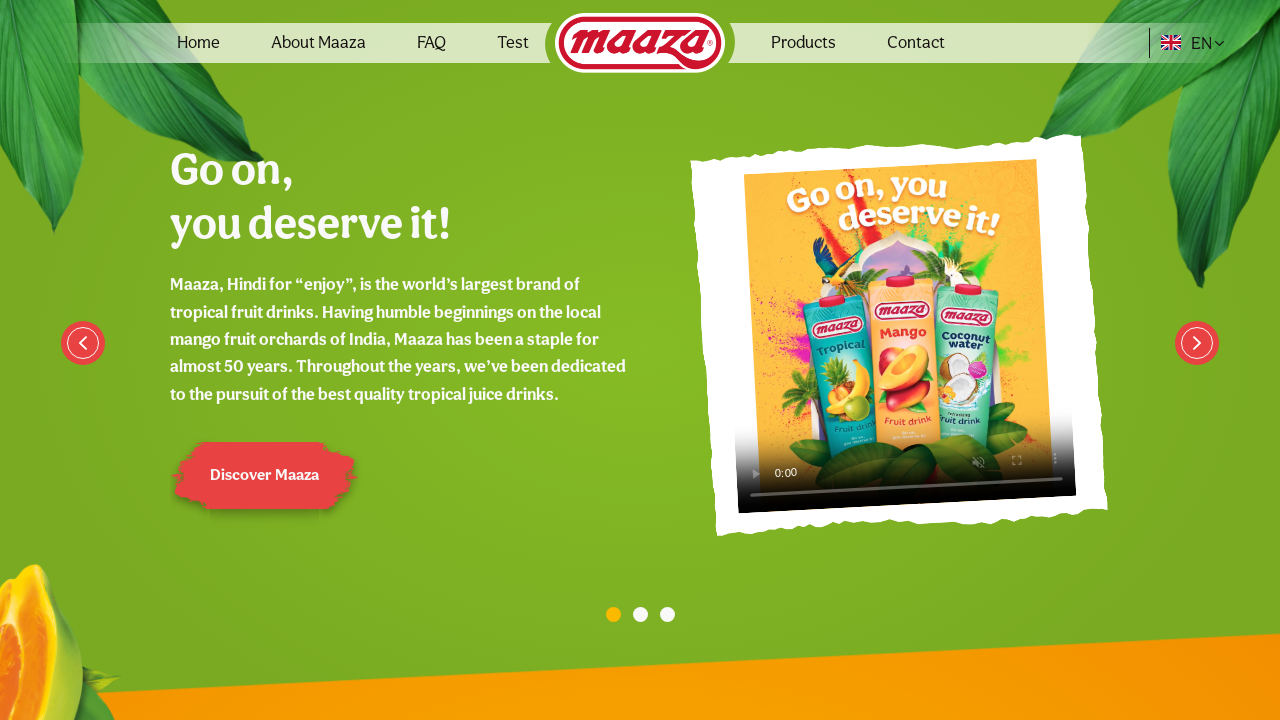

Navigated to Maaza beverage website
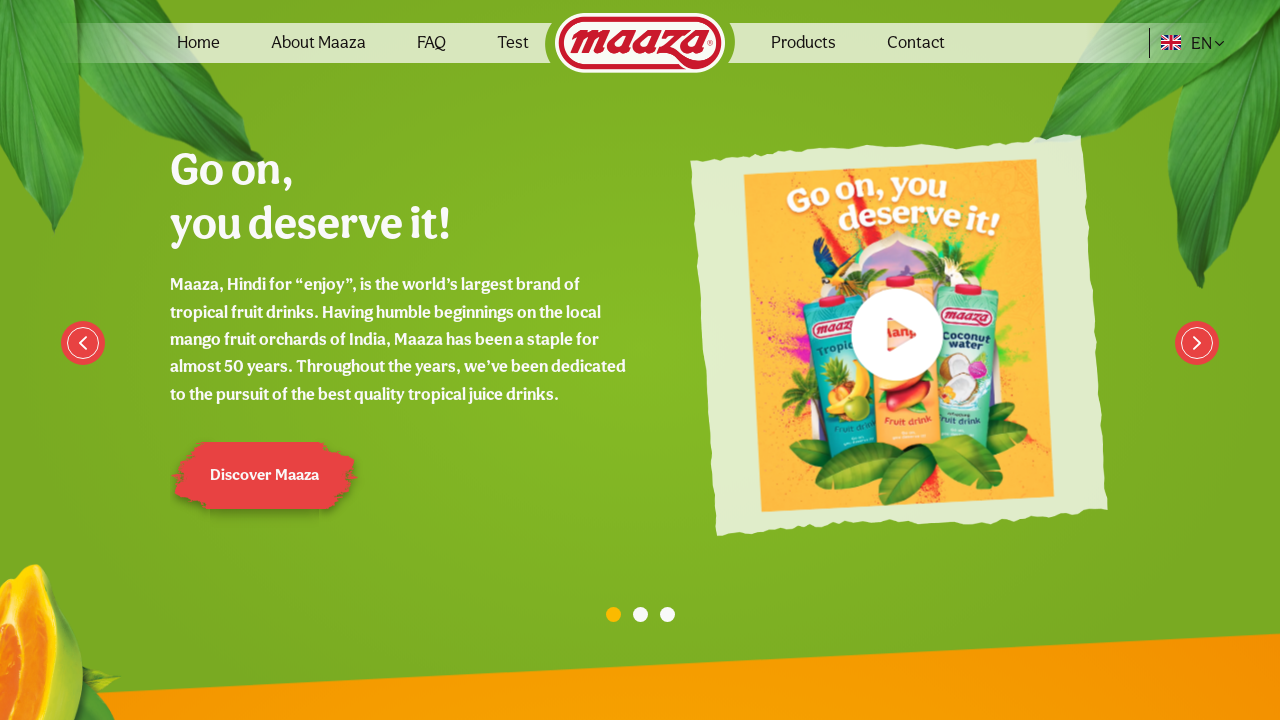

Page DOM content loaded successfully
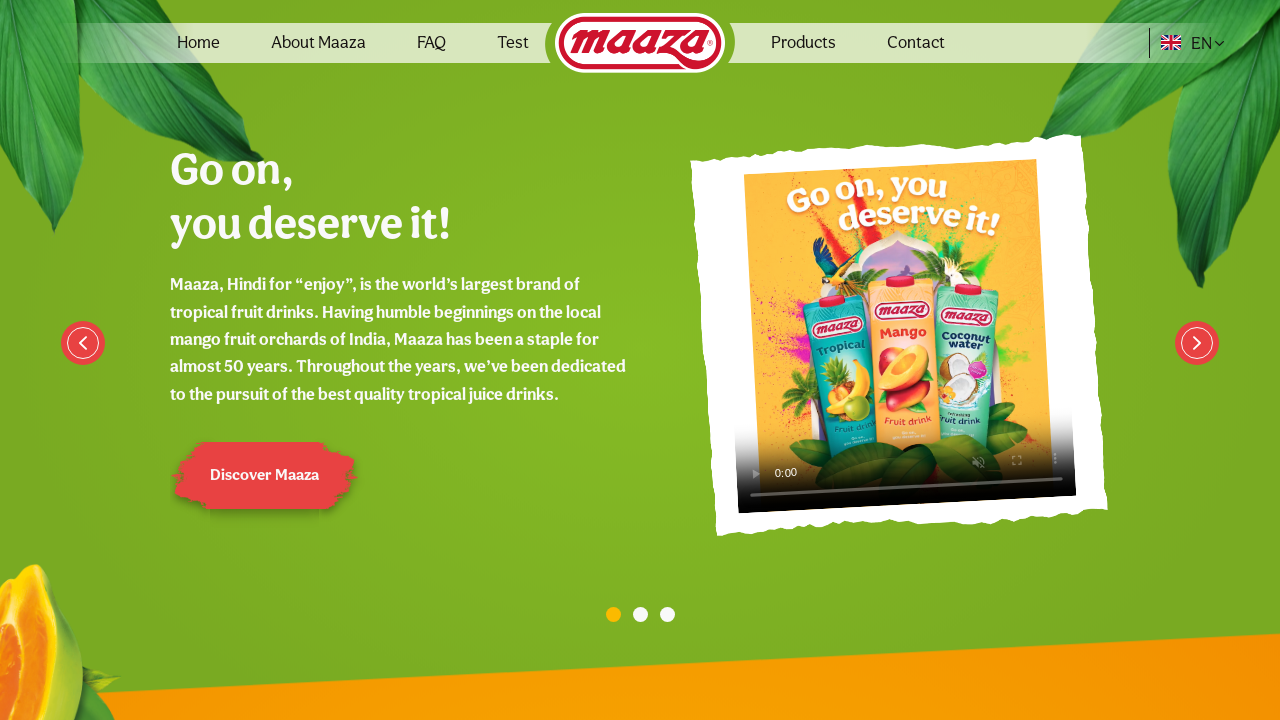

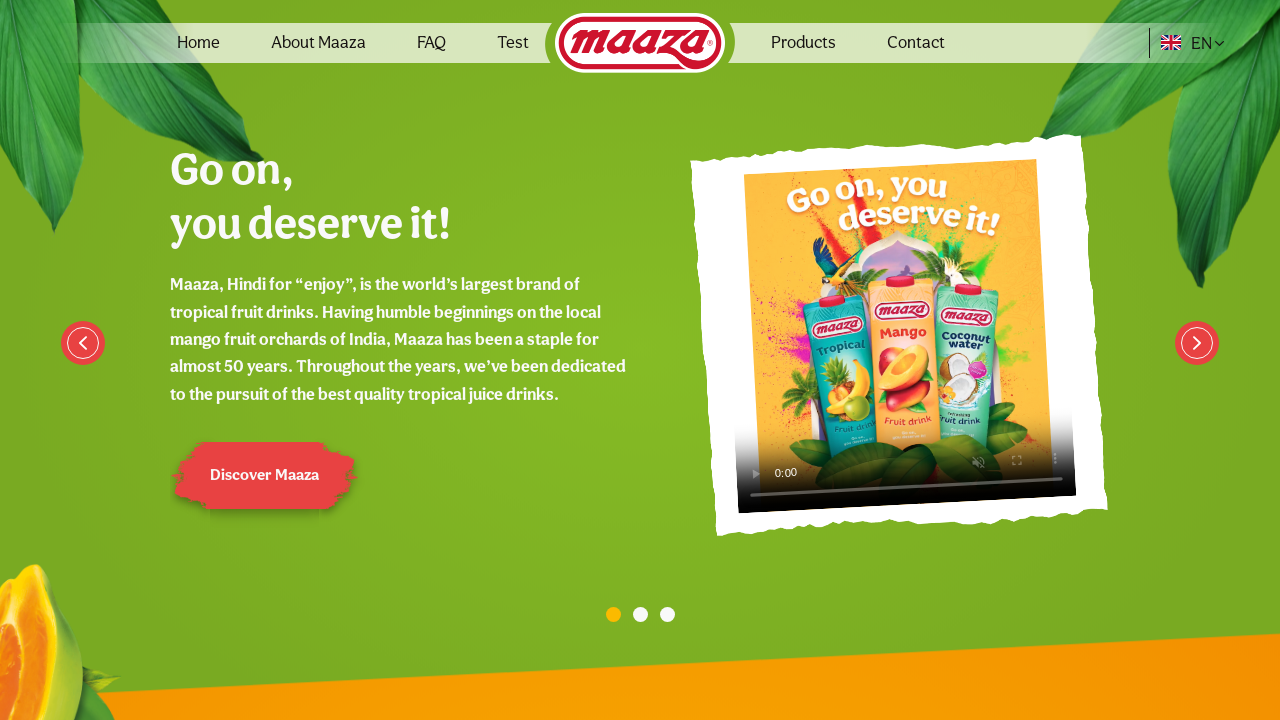